Tests adding multiple todo items to the list and verifies they appear in the correct order

Starting URL: https://demo.playwright.dev/todomvc

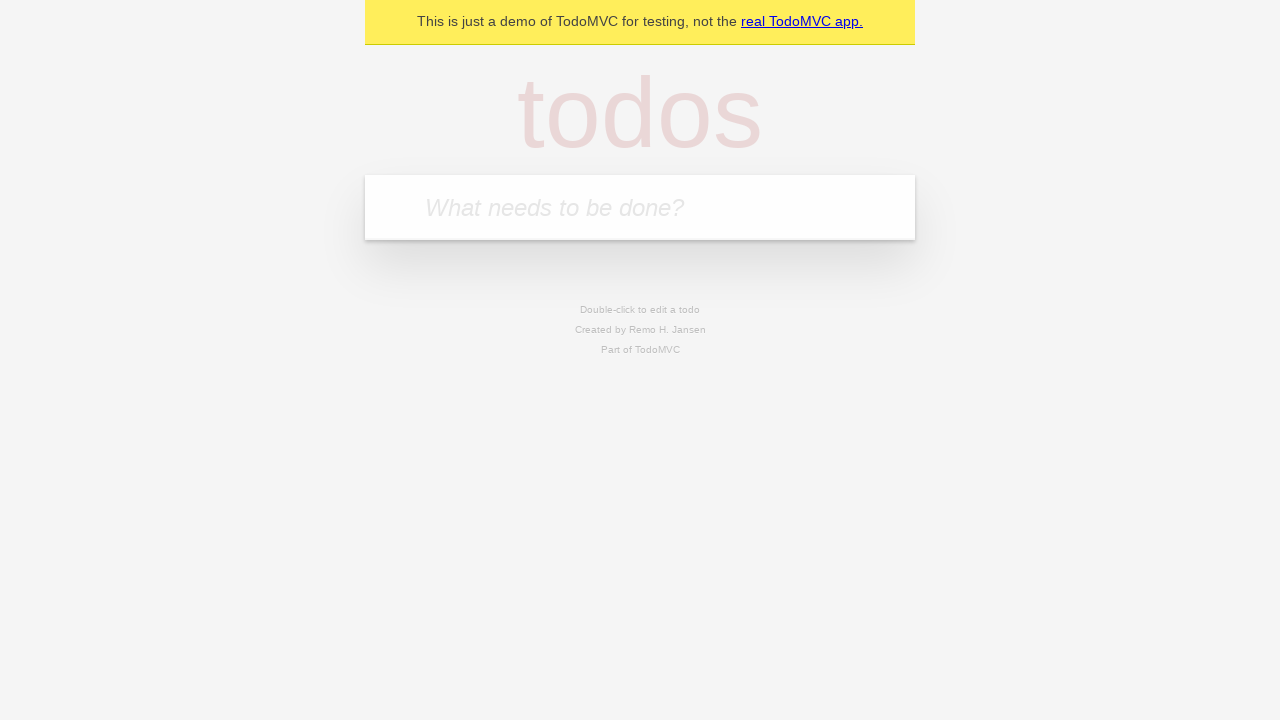

Filled new todo input with 'buy some cheese' on .new-todo
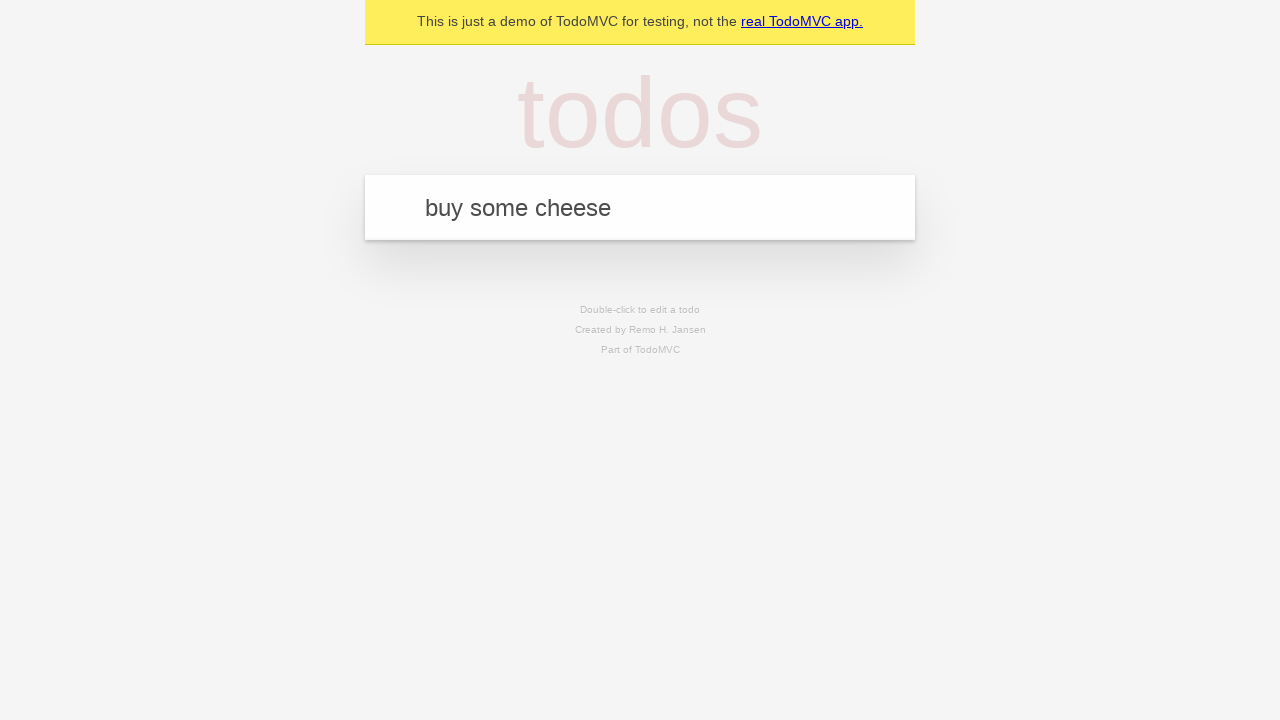

Pressed Enter to create first todo item on .new-todo
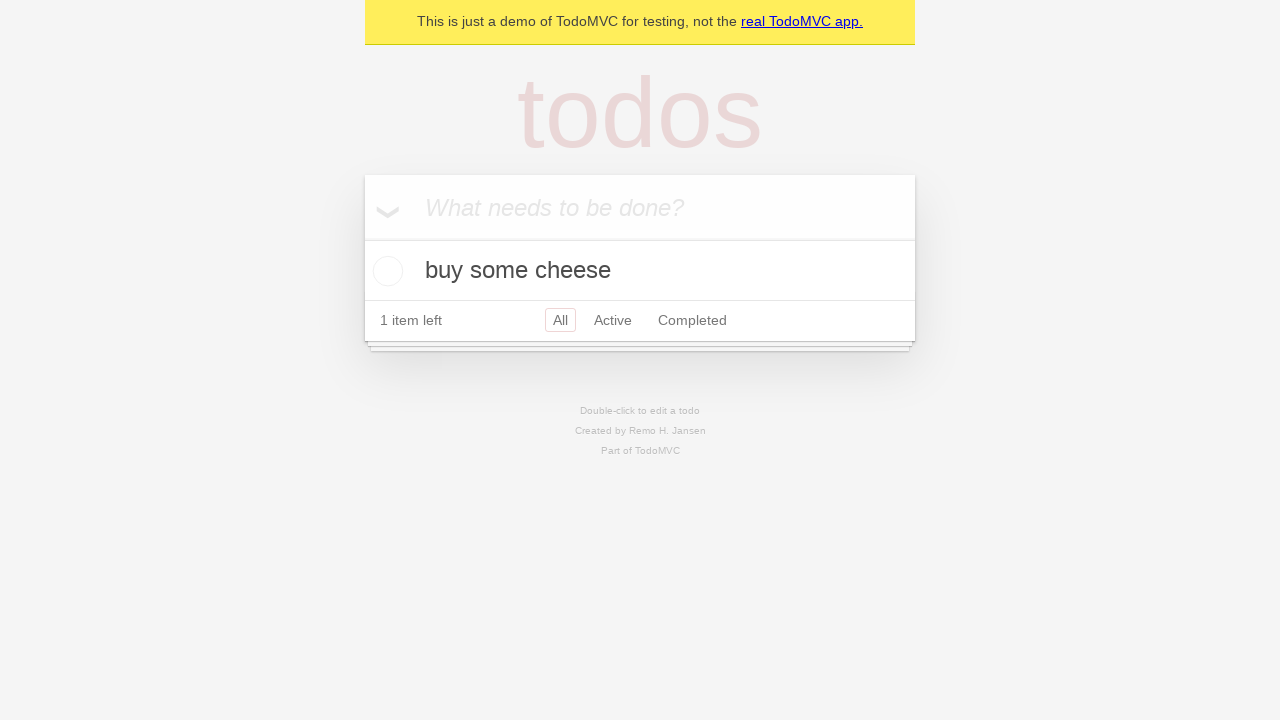

First todo item appeared in the list
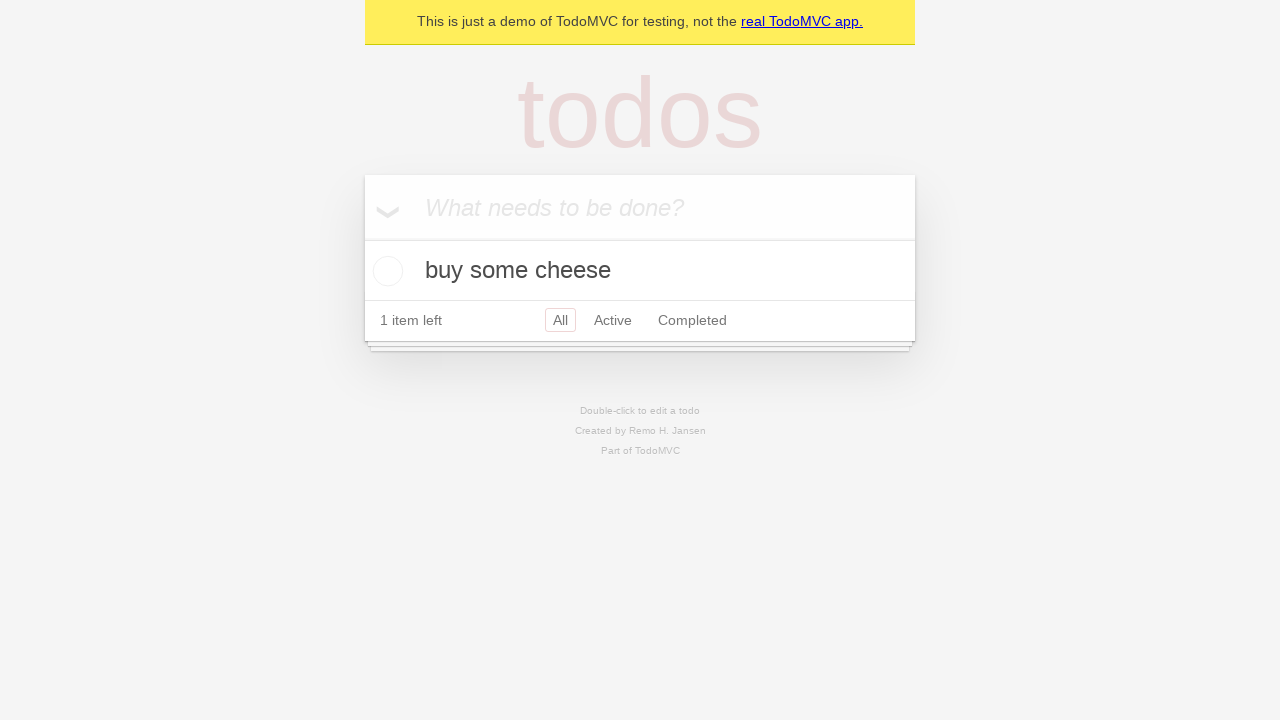

Filled new todo input with 'feed the cat' on .new-todo
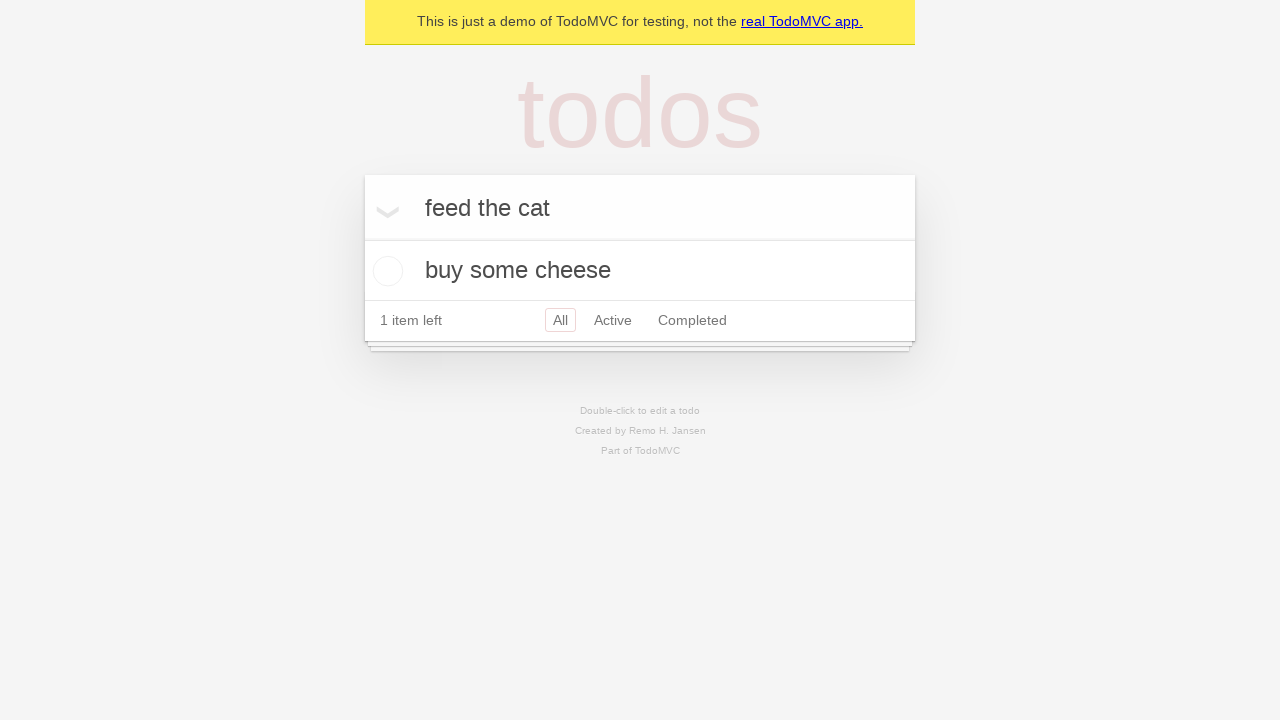

Pressed Enter to create second todo item on .new-todo
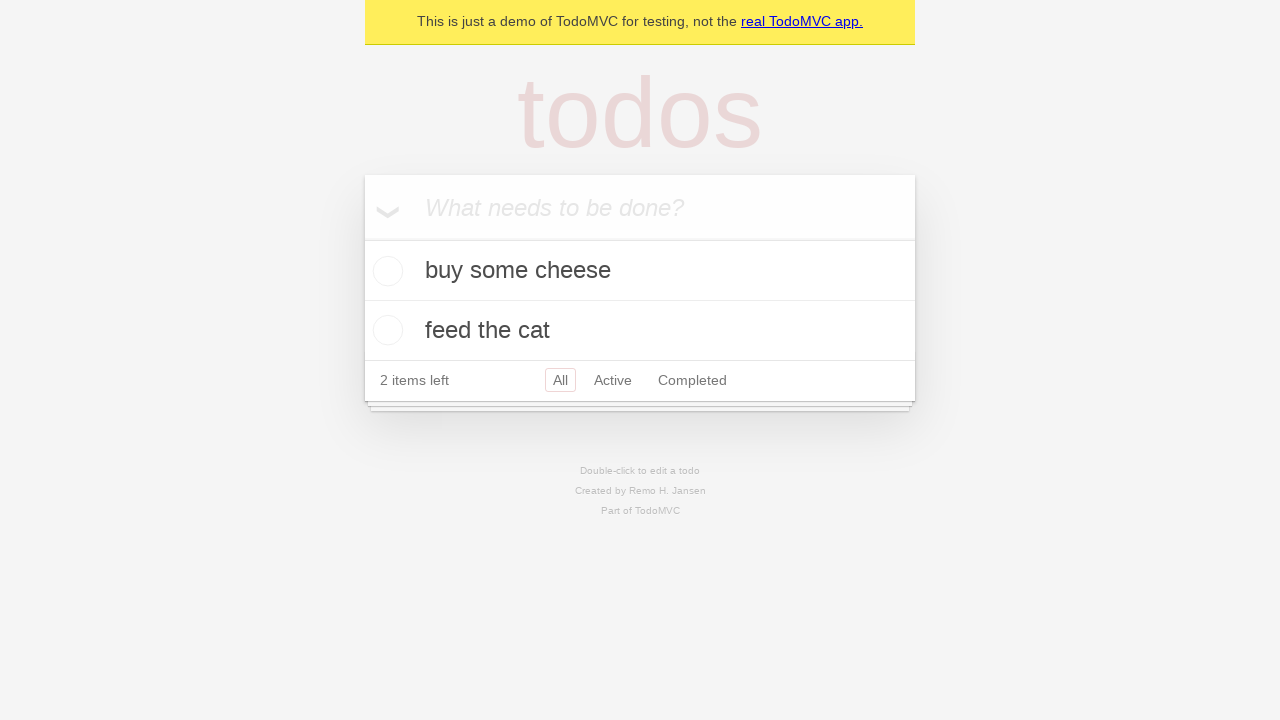

Both todo items are now visible in the list
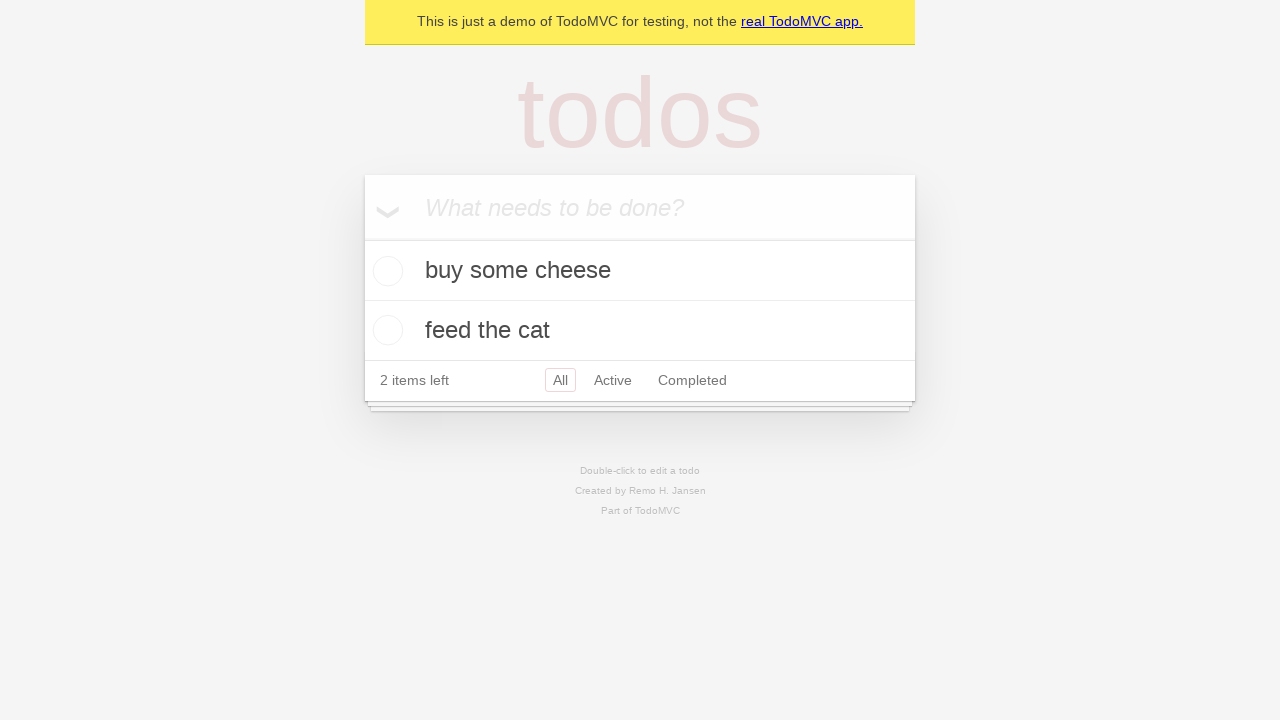

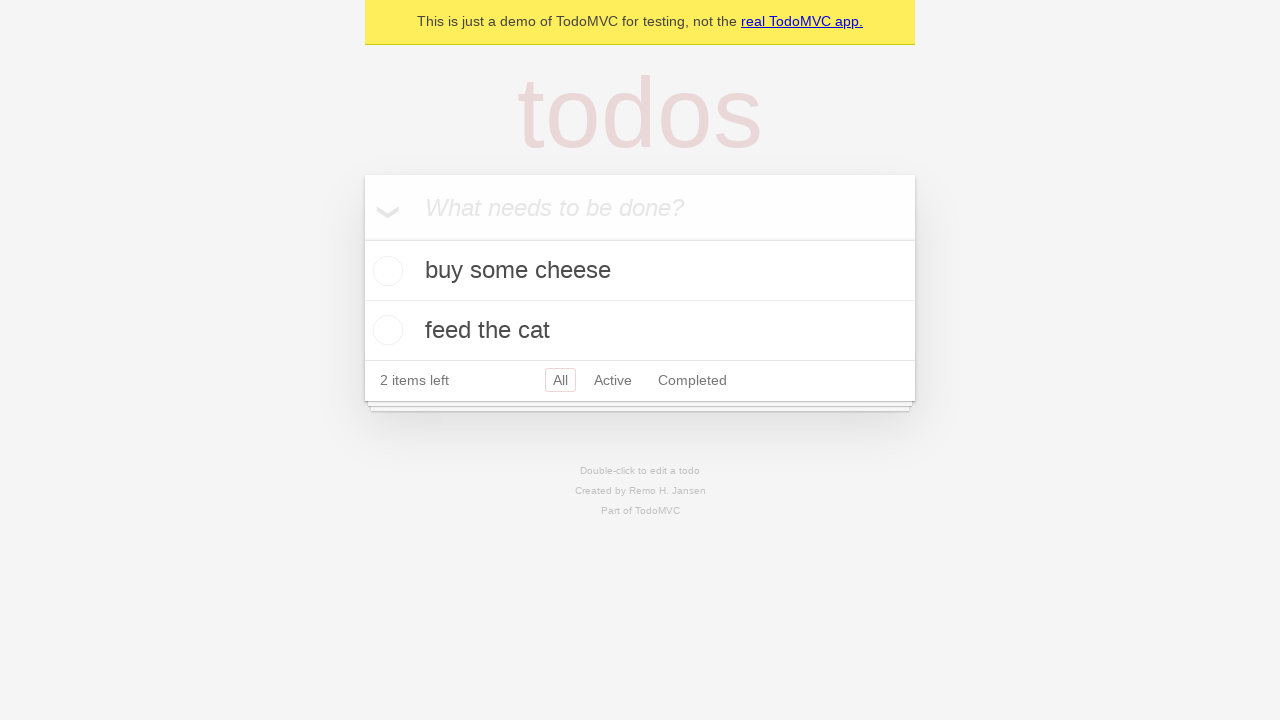